Tests that an error message is displayed when trying to save an empty name field

Starting URL: https://devmountain-qa.github.io/employee-manager/1.2_Version/index.html

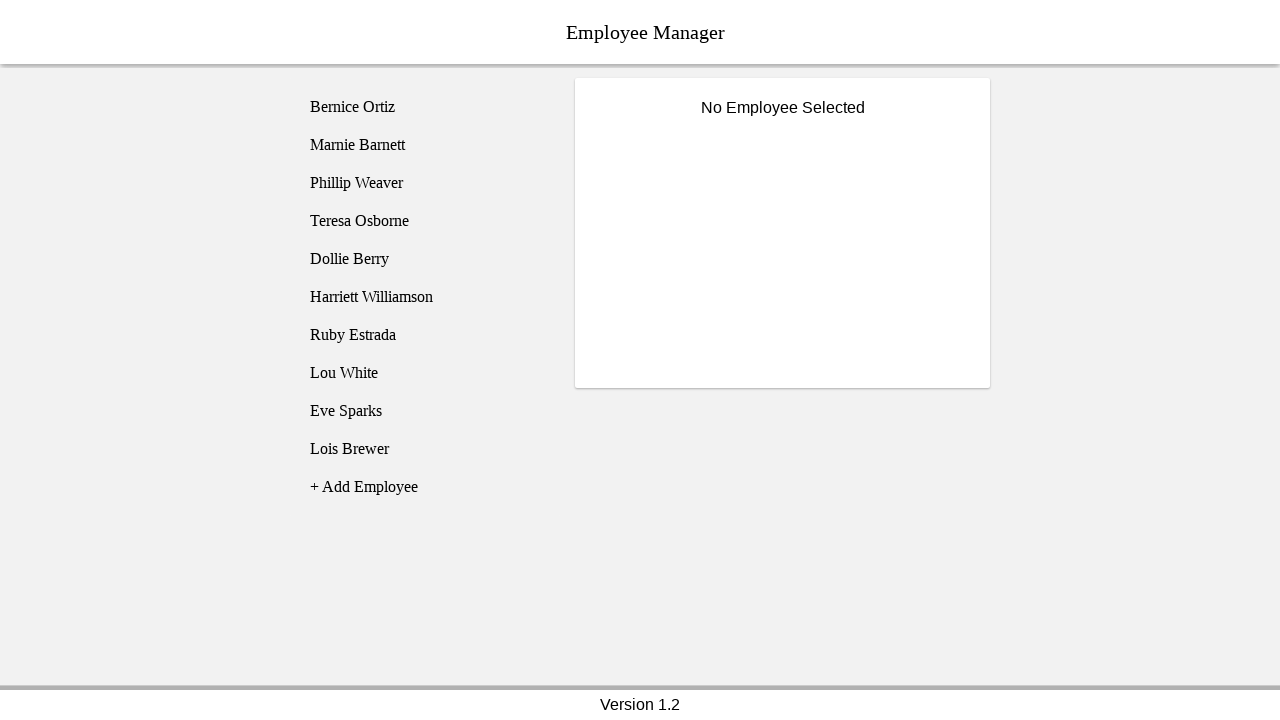

Clicked on Bernice Ortiz employee at (425, 107) on [name='employee1']
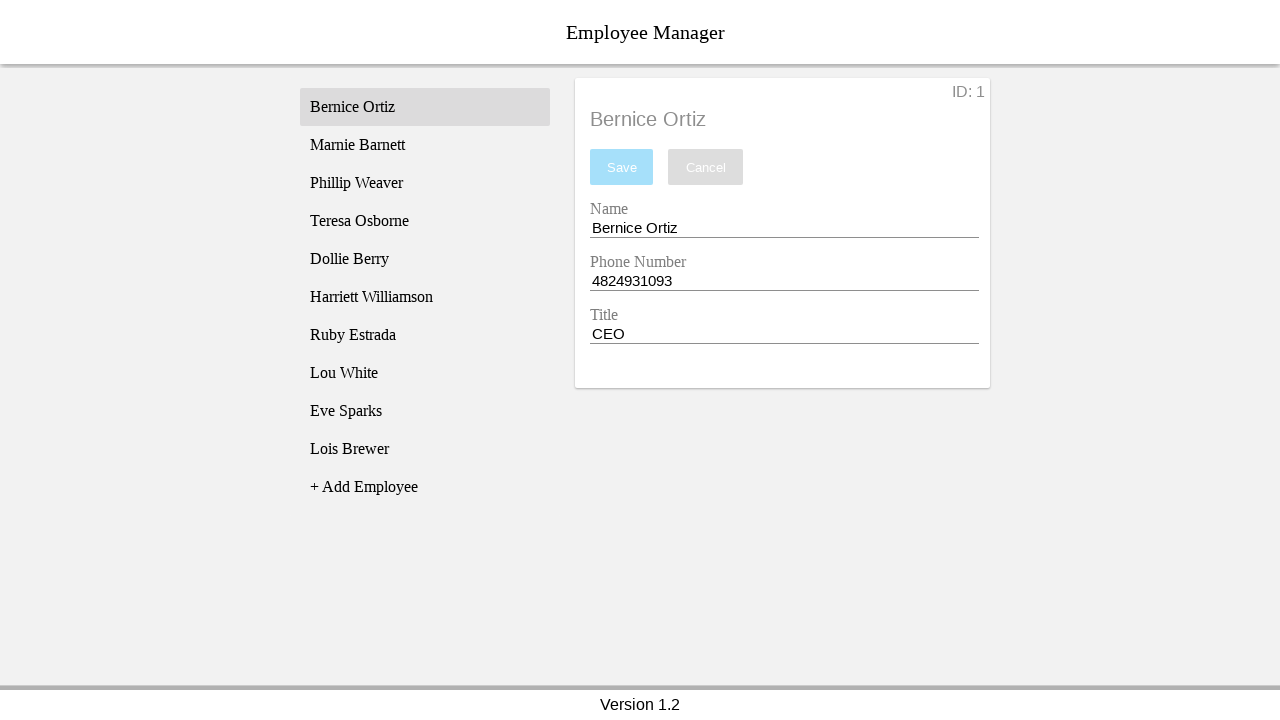

Name input field became visible
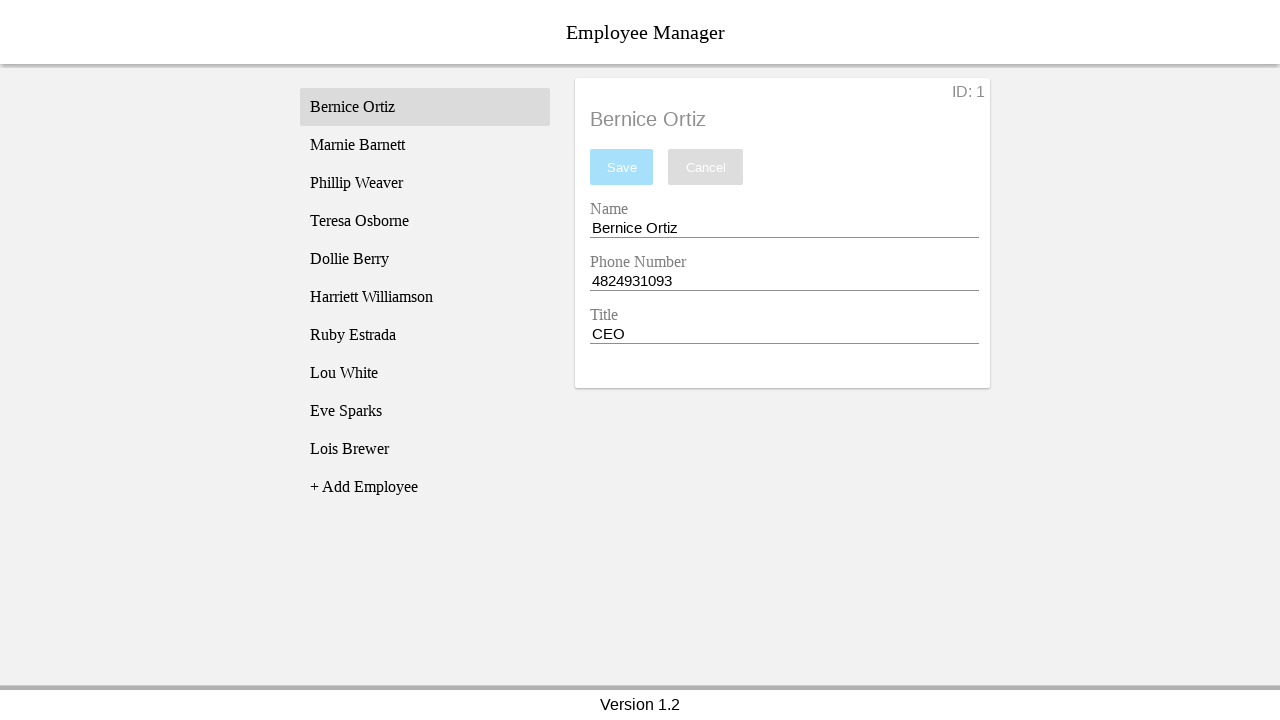

Cleared the name input field on [name='nameEntry']
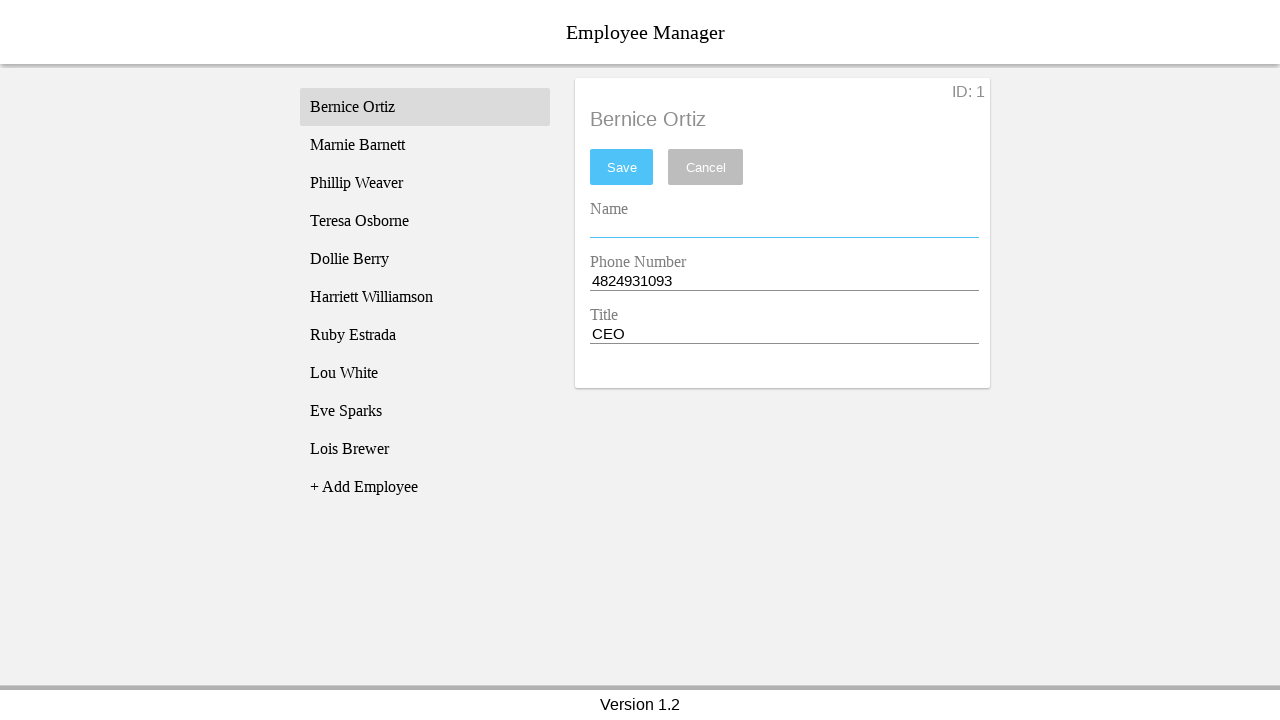

Pressed space in name field on [name='nameEntry']
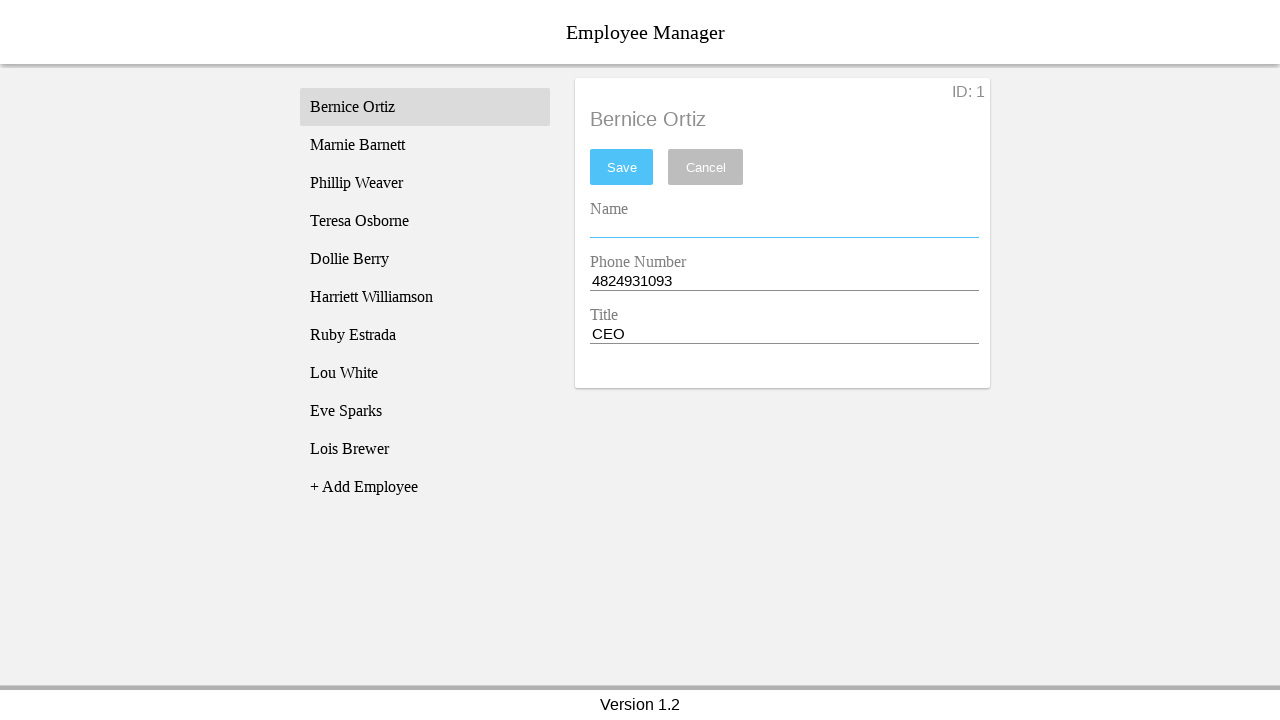

Pressed backspace to remove space from name field on [name='nameEntry']
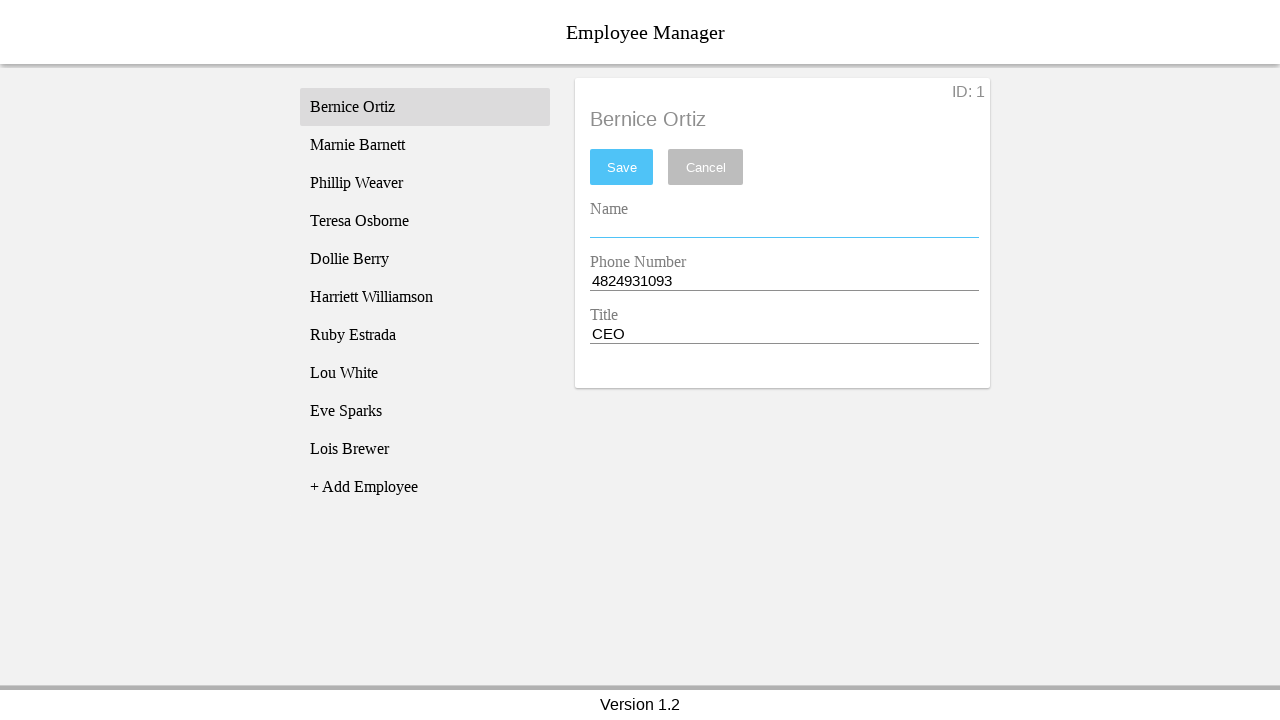

Clicked save button with empty name field at (622, 167) on #saveBtn
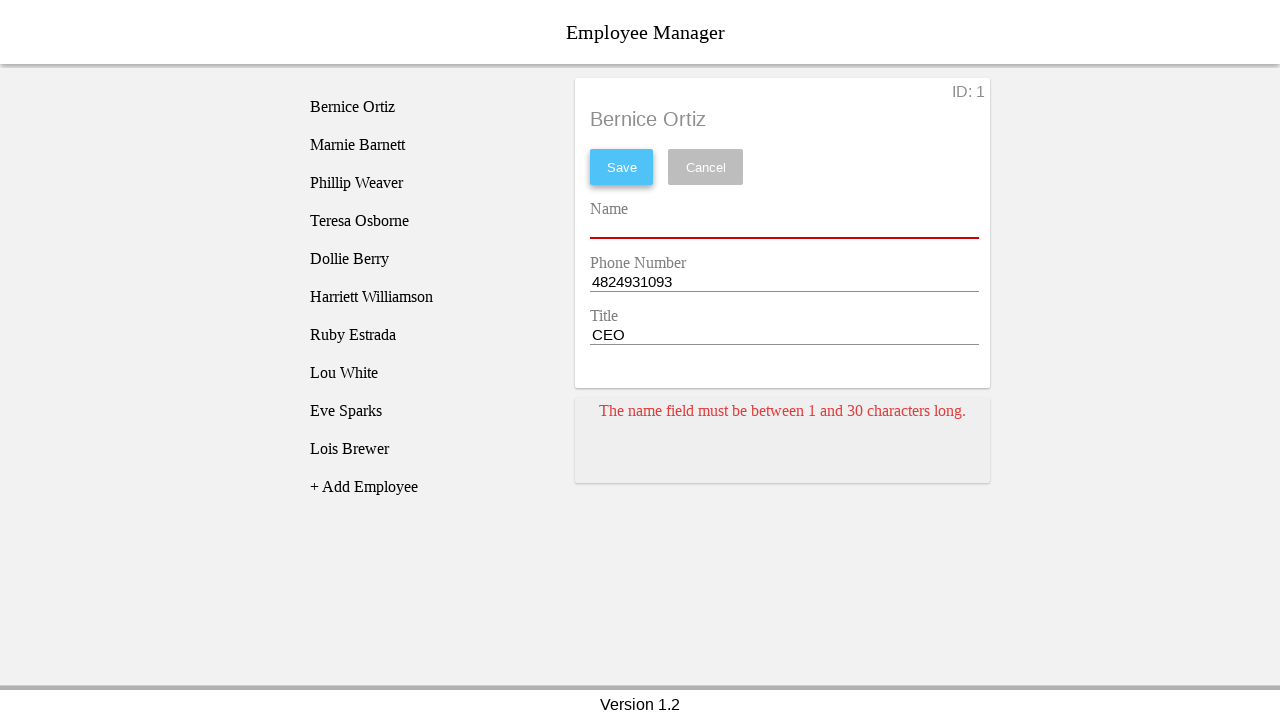

Error message card displayed for empty name field
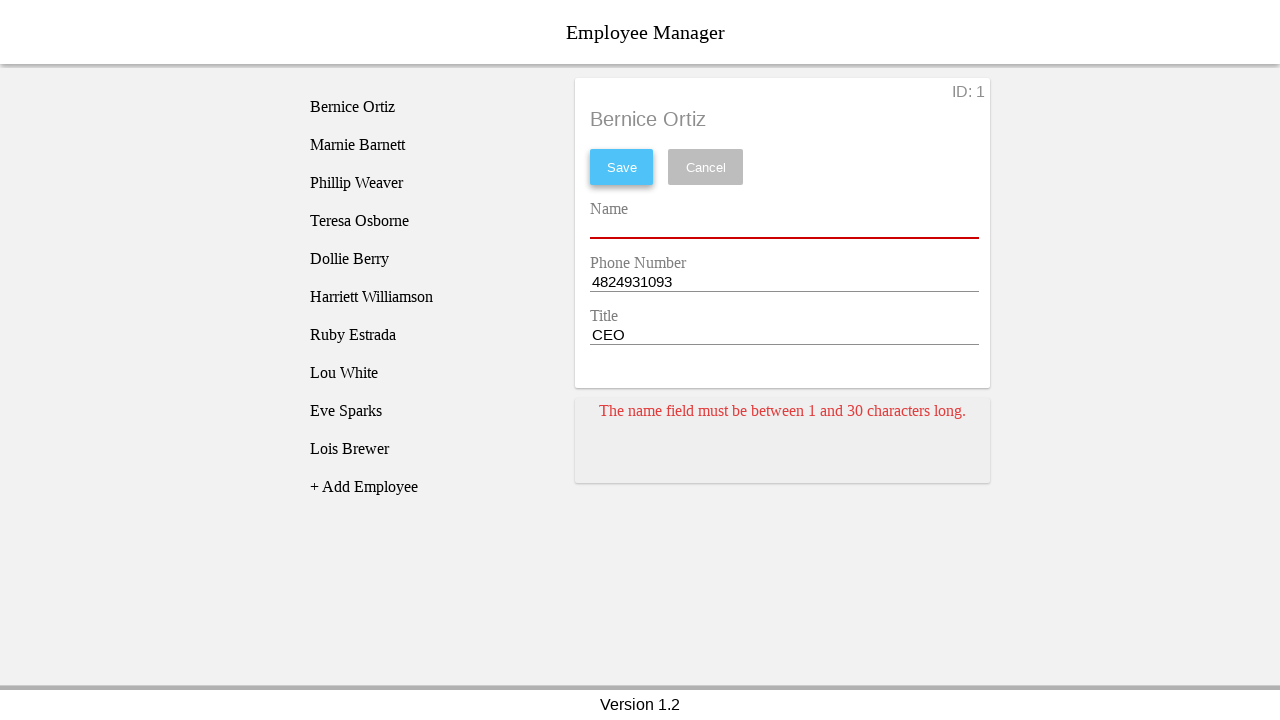

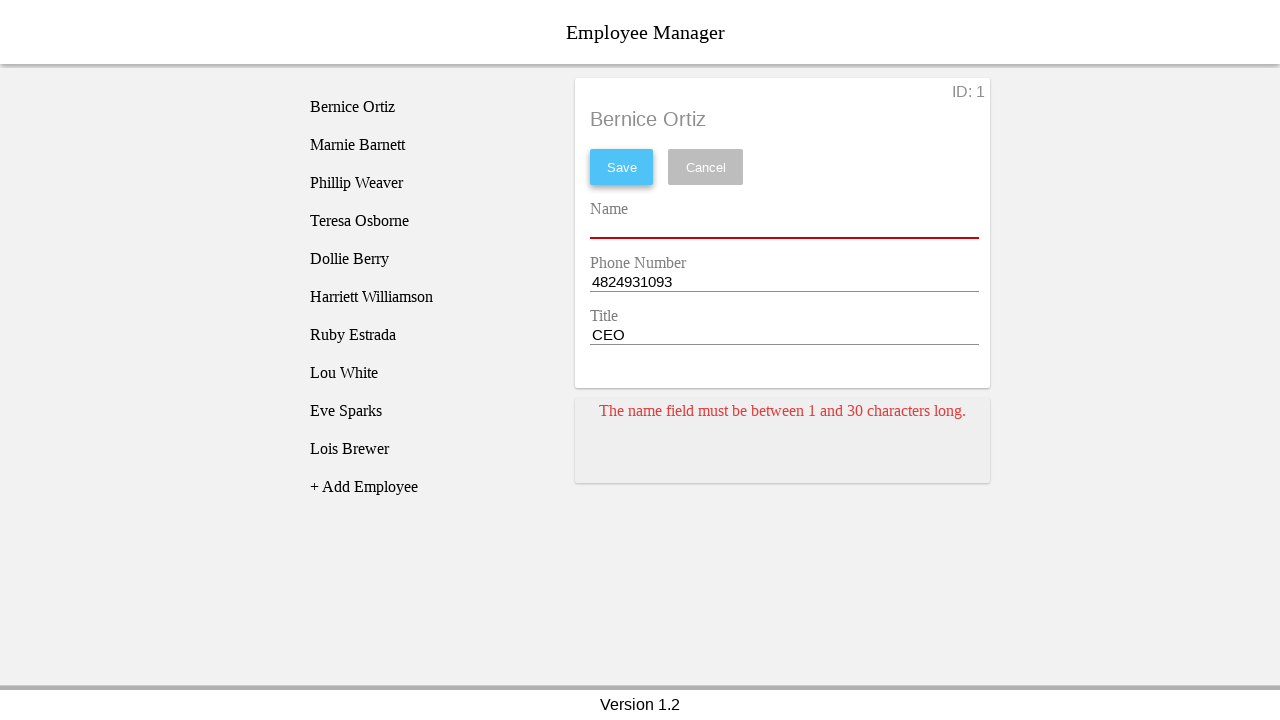